Tests a multi-step form by first clicking a link with a calculated mathematical value, then filling out a form with first name, last name, city, and country fields, and submitting the form.

Starting URL: http://suninjuly.github.io/find_link_text

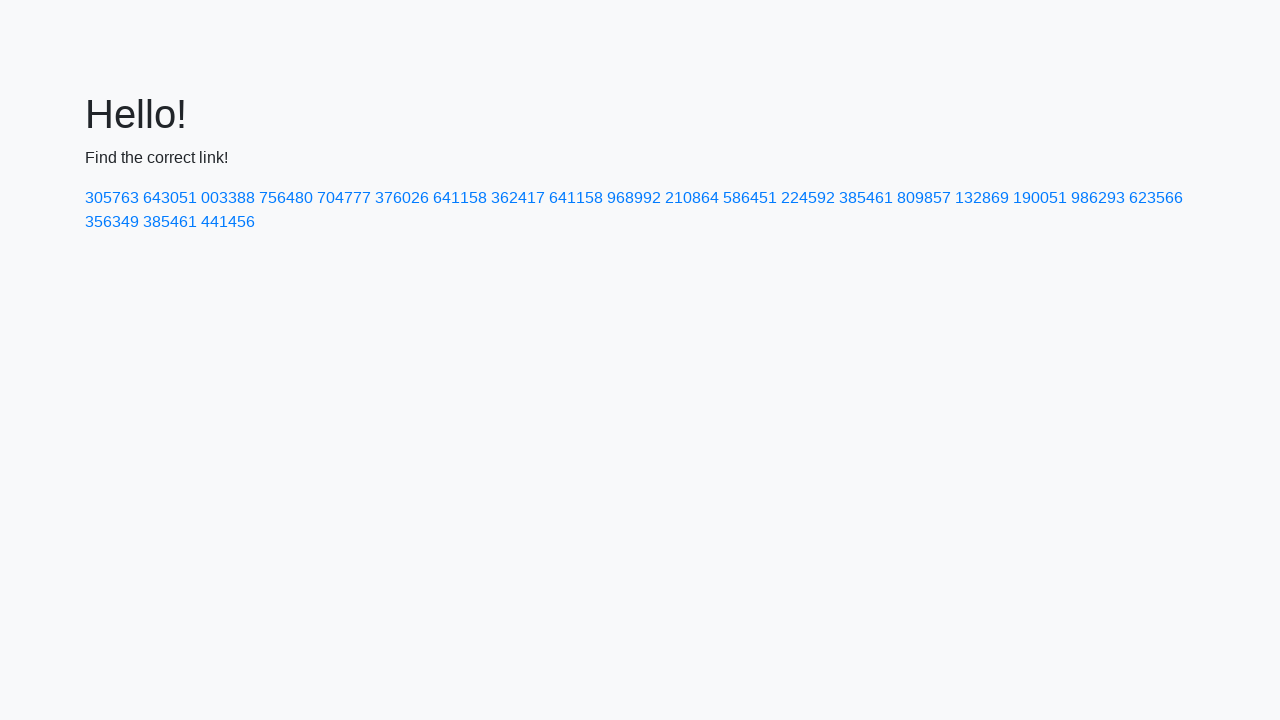

Clicked link with calculated mathematical value: 224592 at (808, 198) on text=224592
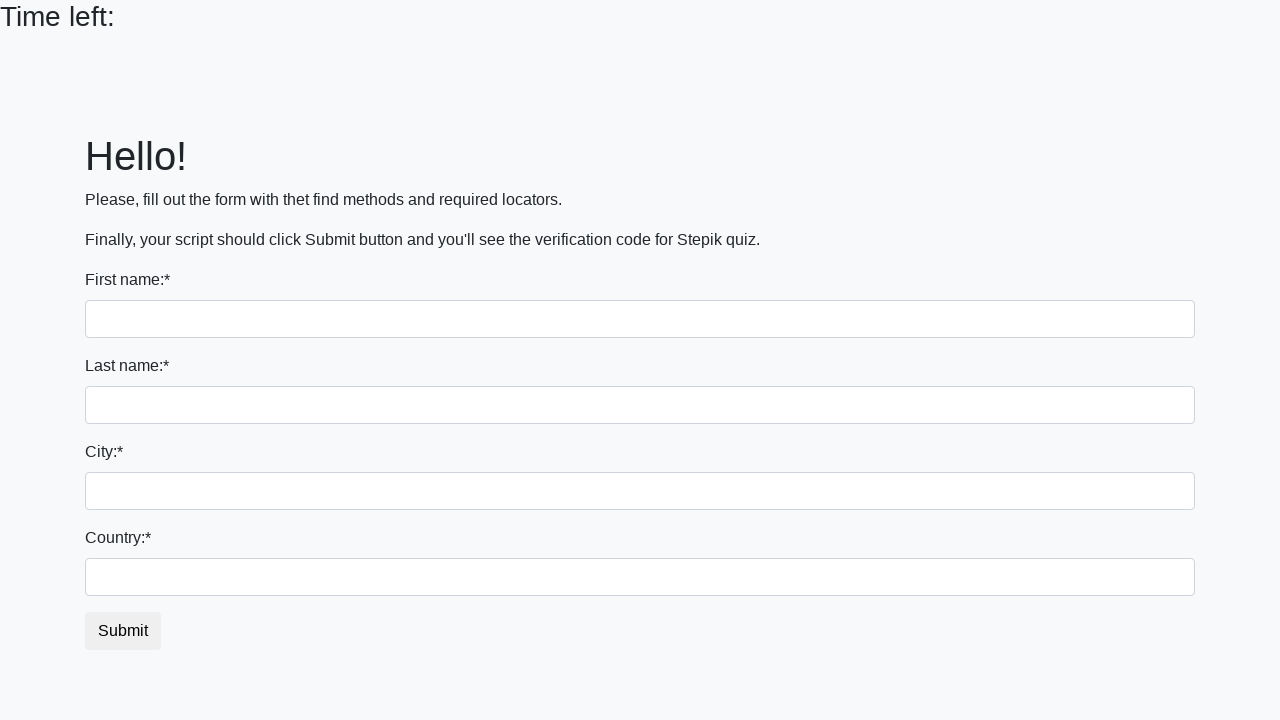

Filled first name field with 'Ivan' on input[name='first_name']
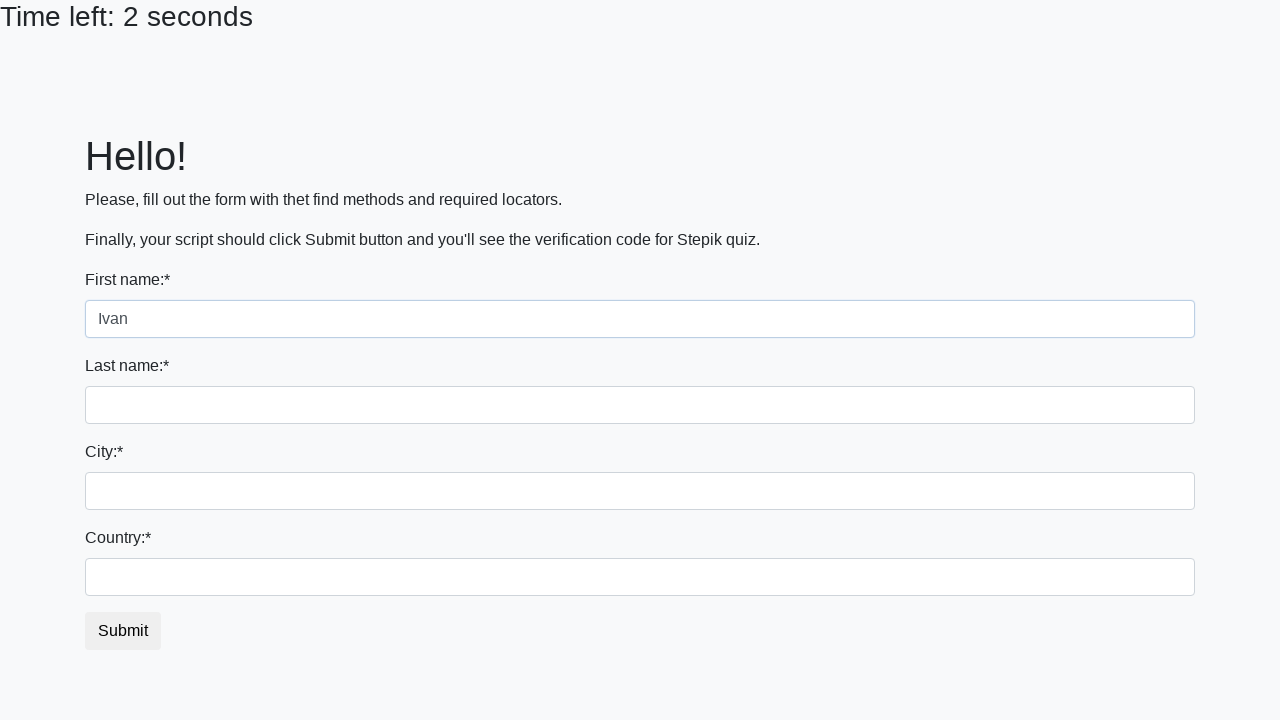

Filled last name field with 'Petrov' on input[name='last_name']
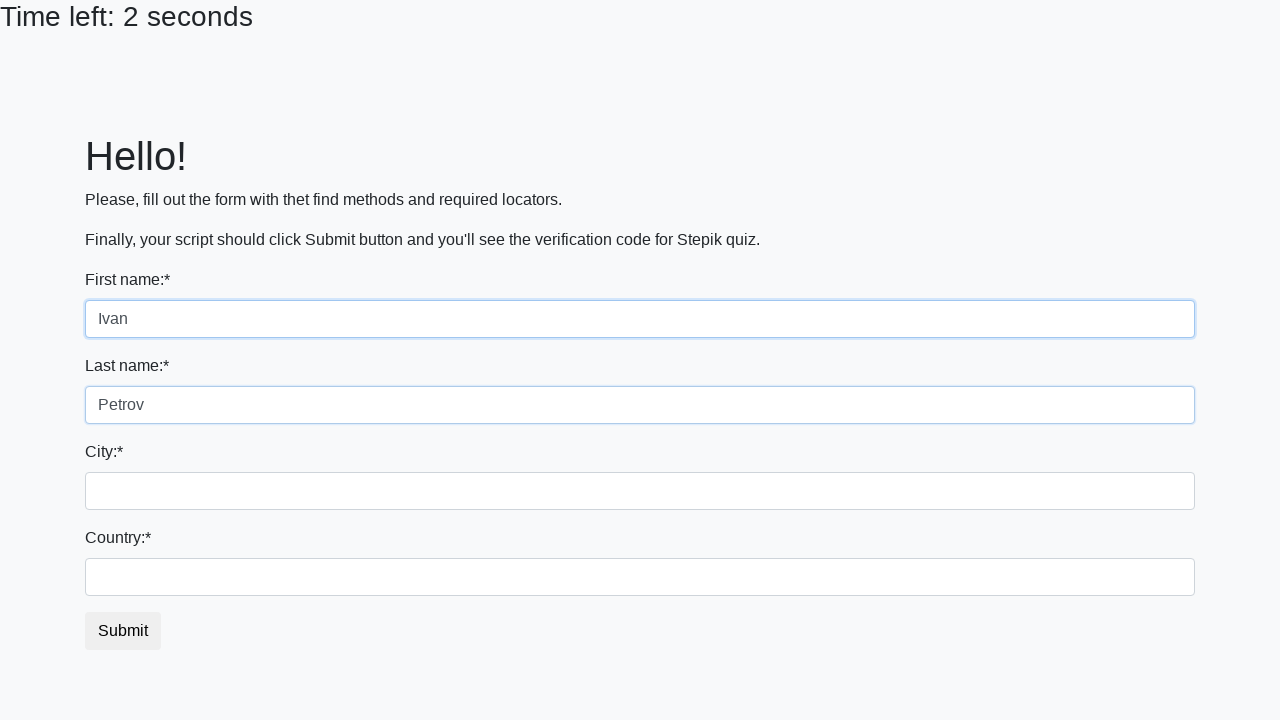

Filled city field with 'Smolensk' on .city
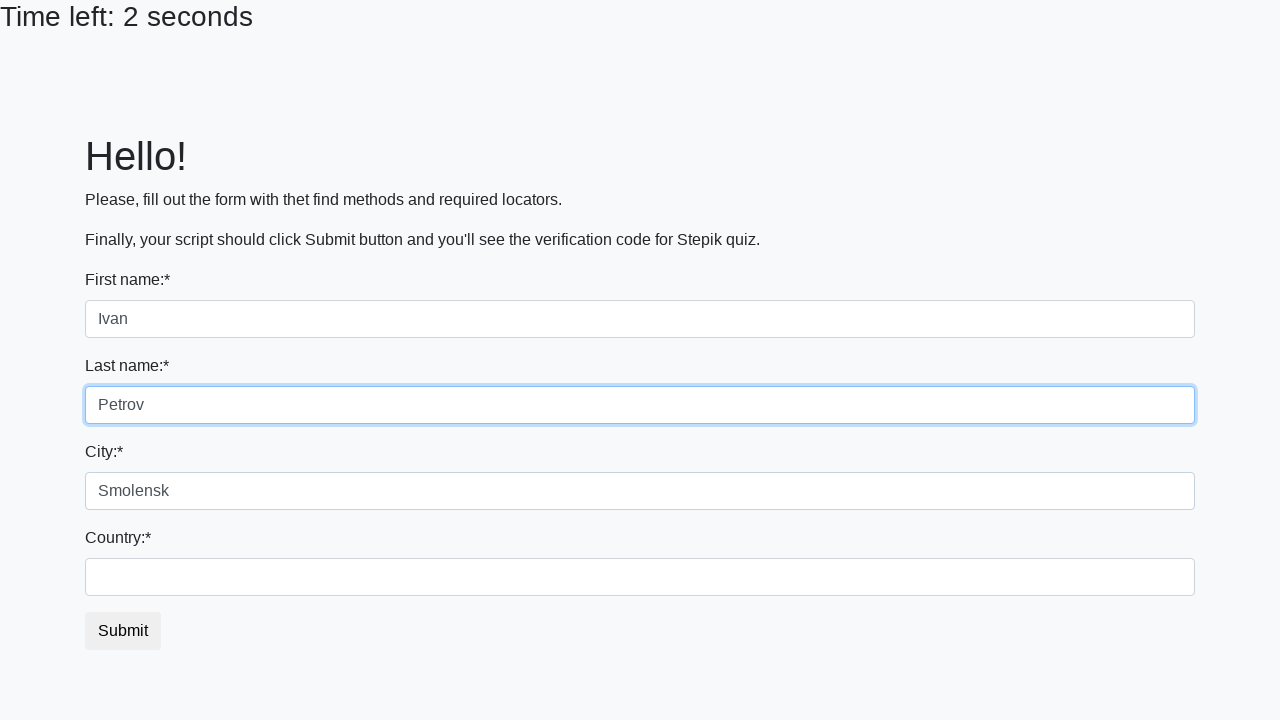

Filled country field with 'Russia' on #country
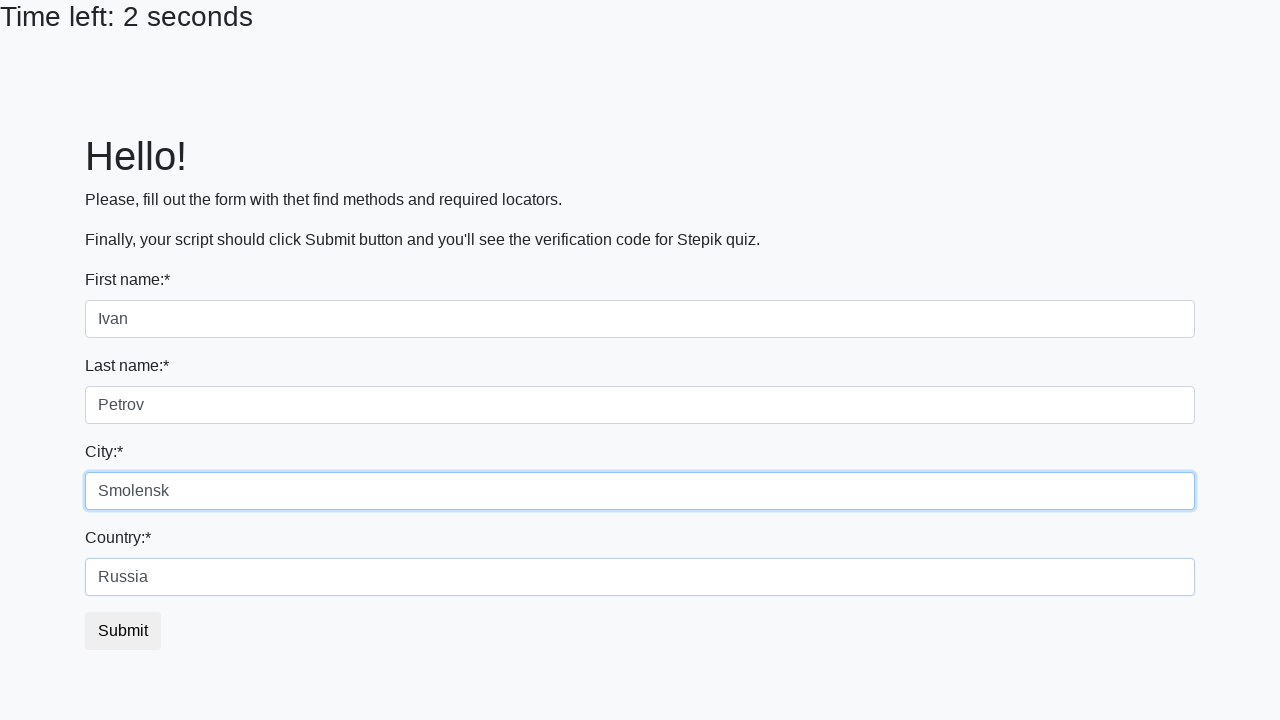

Clicked submit button to complete form submission at (123, 631) on button.btn
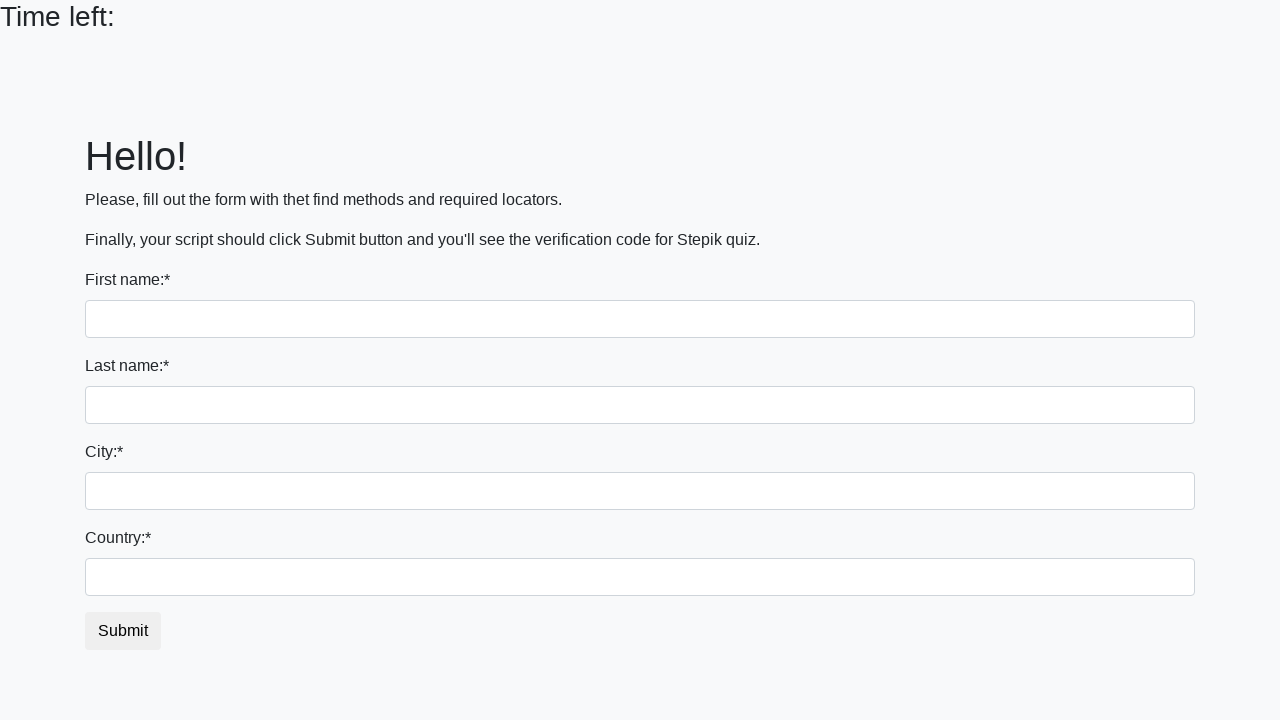

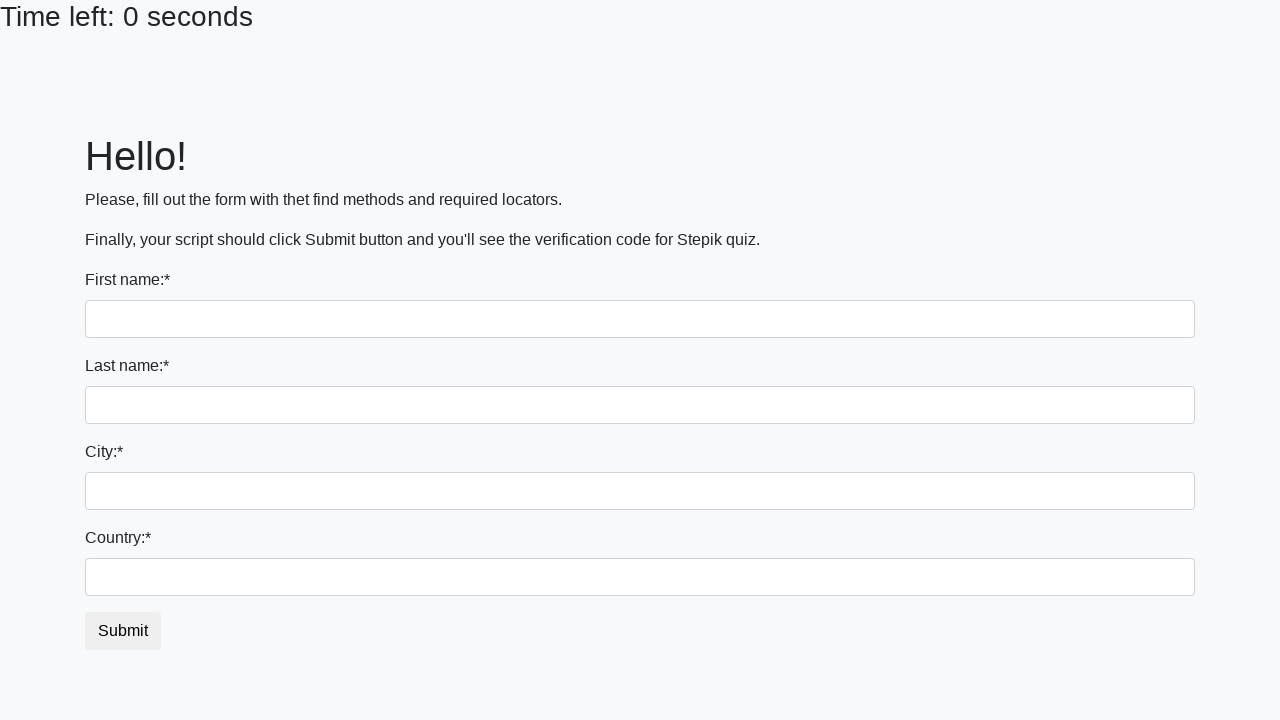